Tests that the complete-all checkbox updates state when individual items are completed or cleared

Starting URL: https://demo.playwright.dev/todomvc

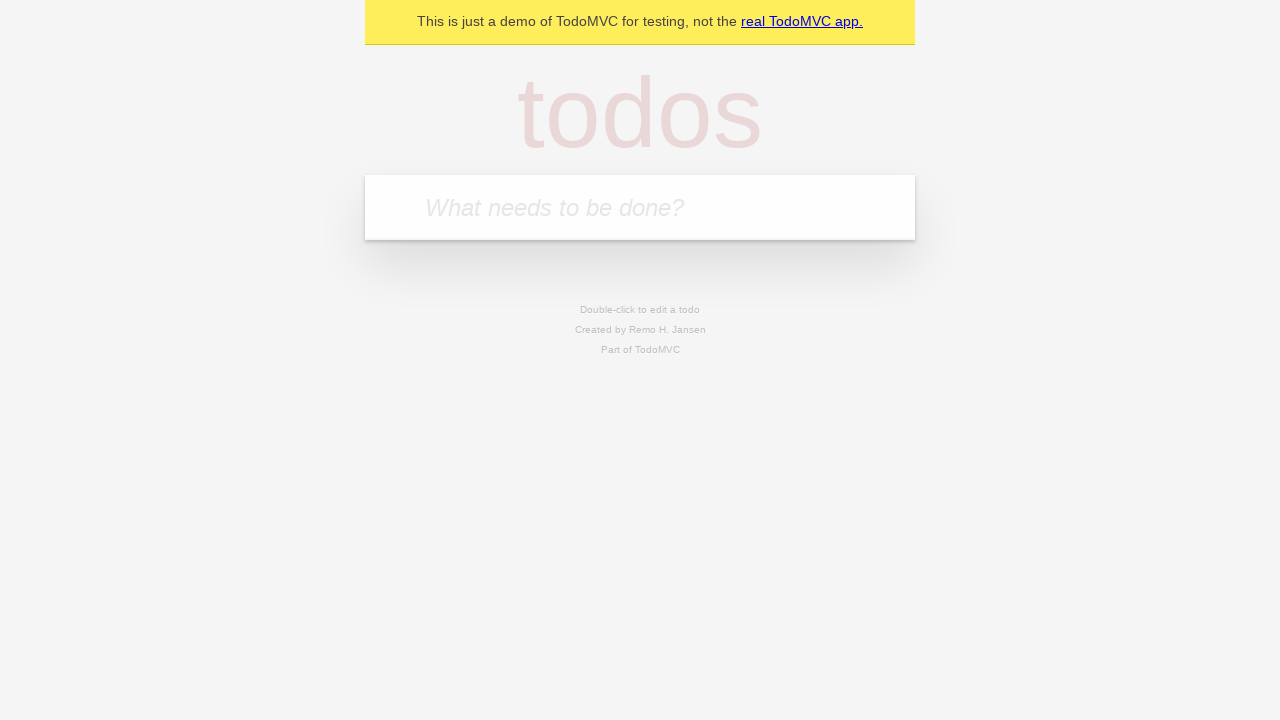

Filled todo input with 'buy some cheese' on internal:attr=[placeholder="What needs to be done?"i]
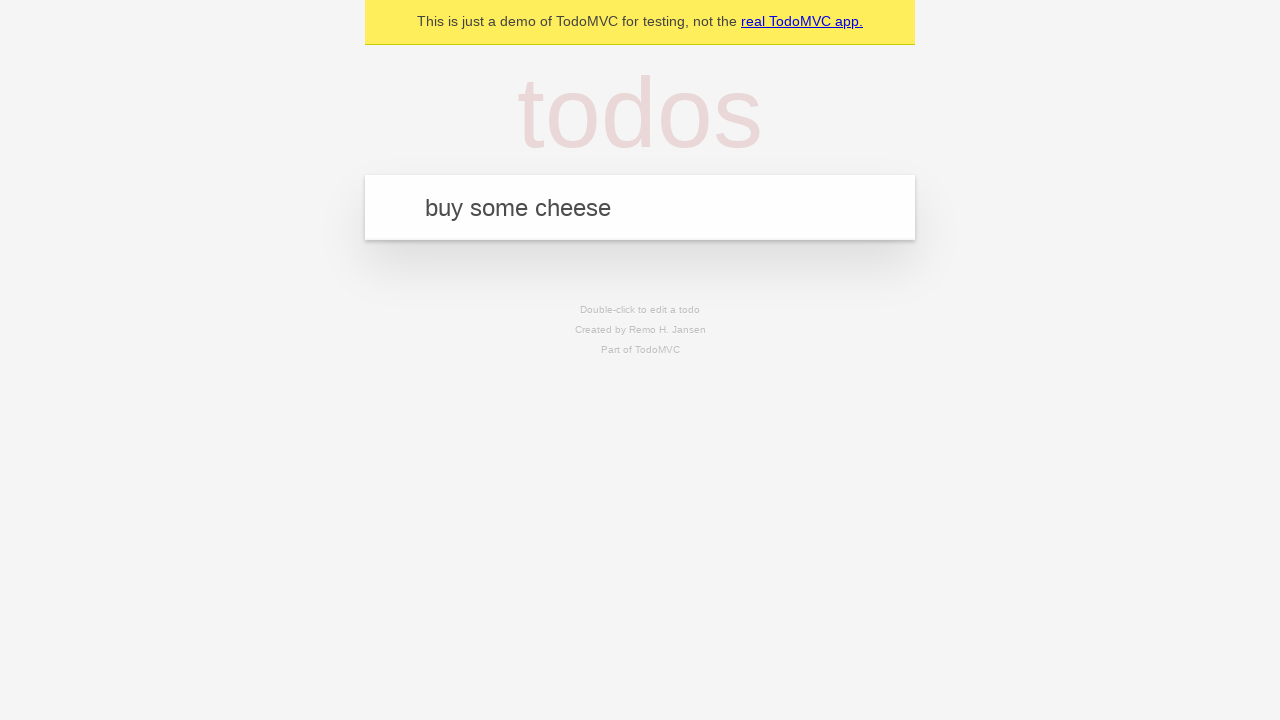

Pressed Enter to add todo 'buy some cheese' on internal:attr=[placeholder="What needs to be done?"i]
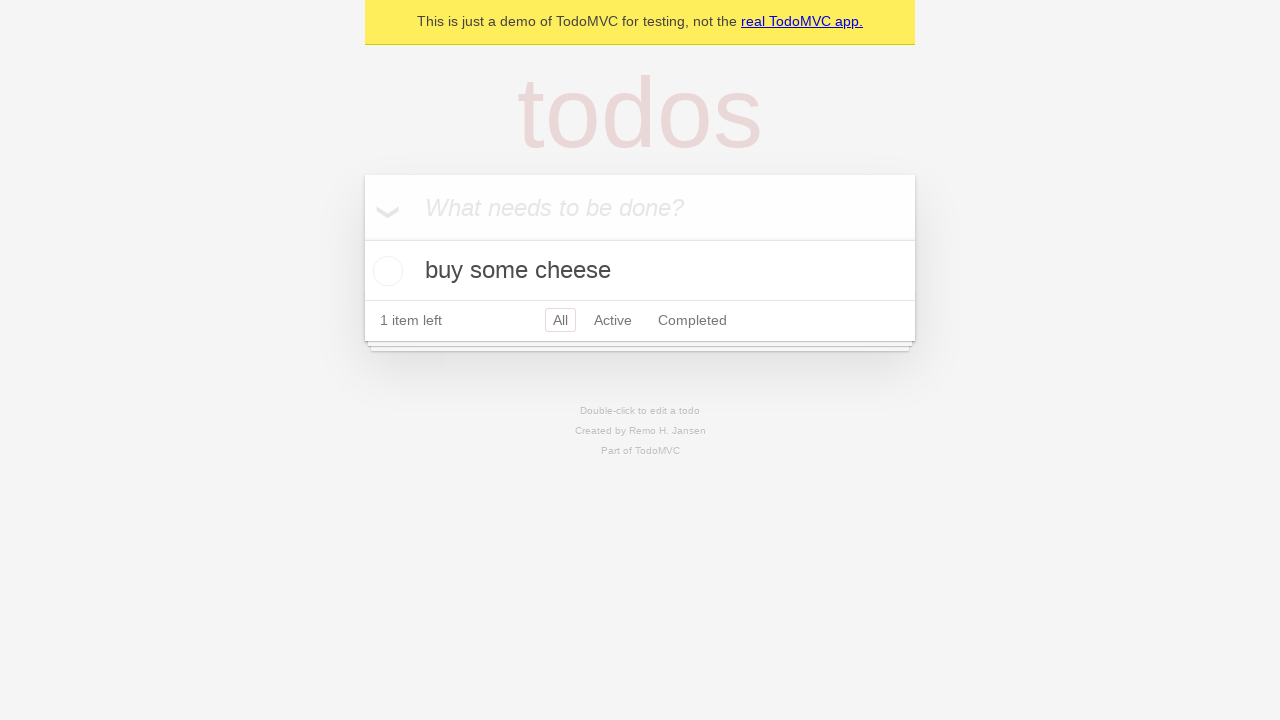

Filled todo input with 'feed the cat' on internal:attr=[placeholder="What needs to be done?"i]
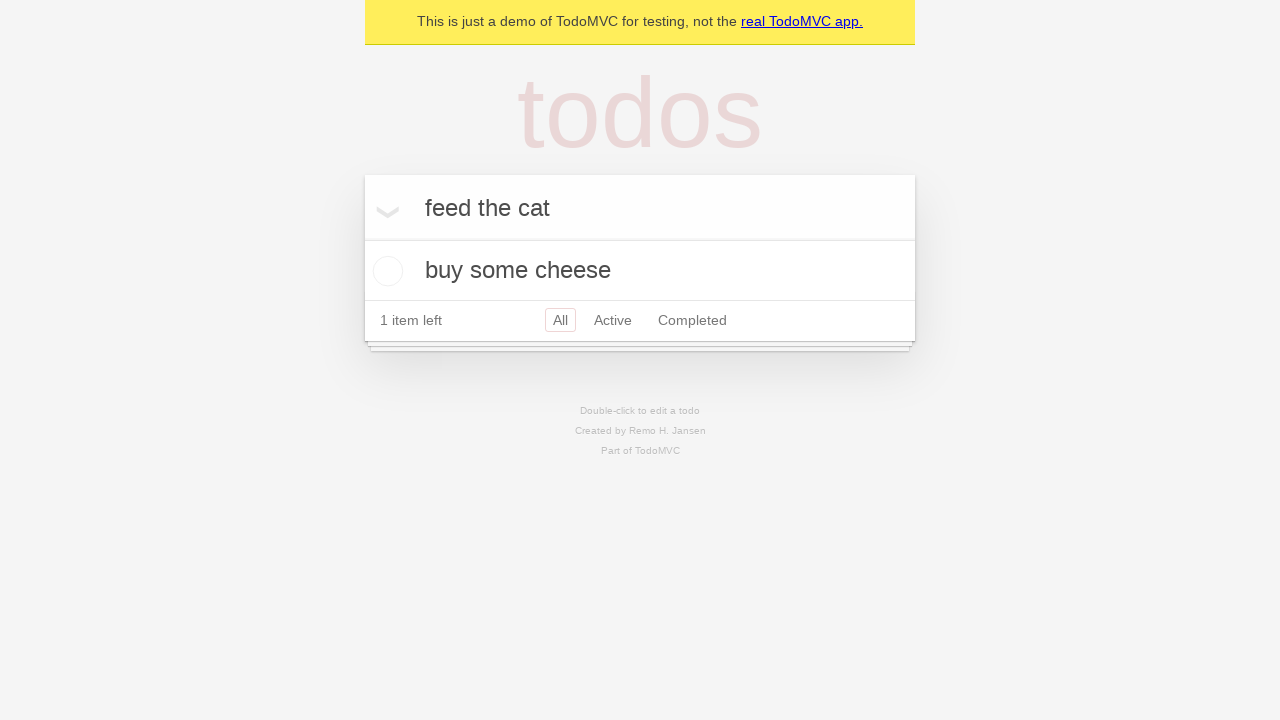

Pressed Enter to add todo 'feed the cat' on internal:attr=[placeholder="What needs to be done?"i]
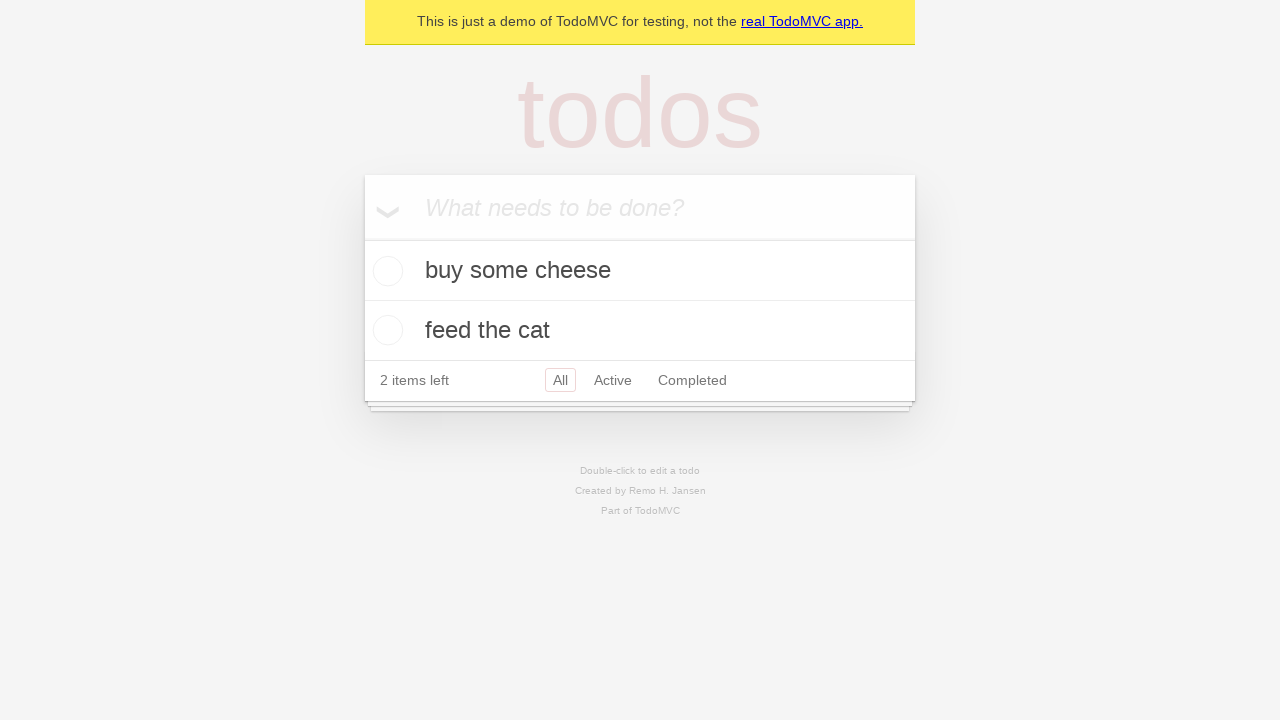

Filled todo input with 'book a doctors appointment' on internal:attr=[placeholder="What needs to be done?"i]
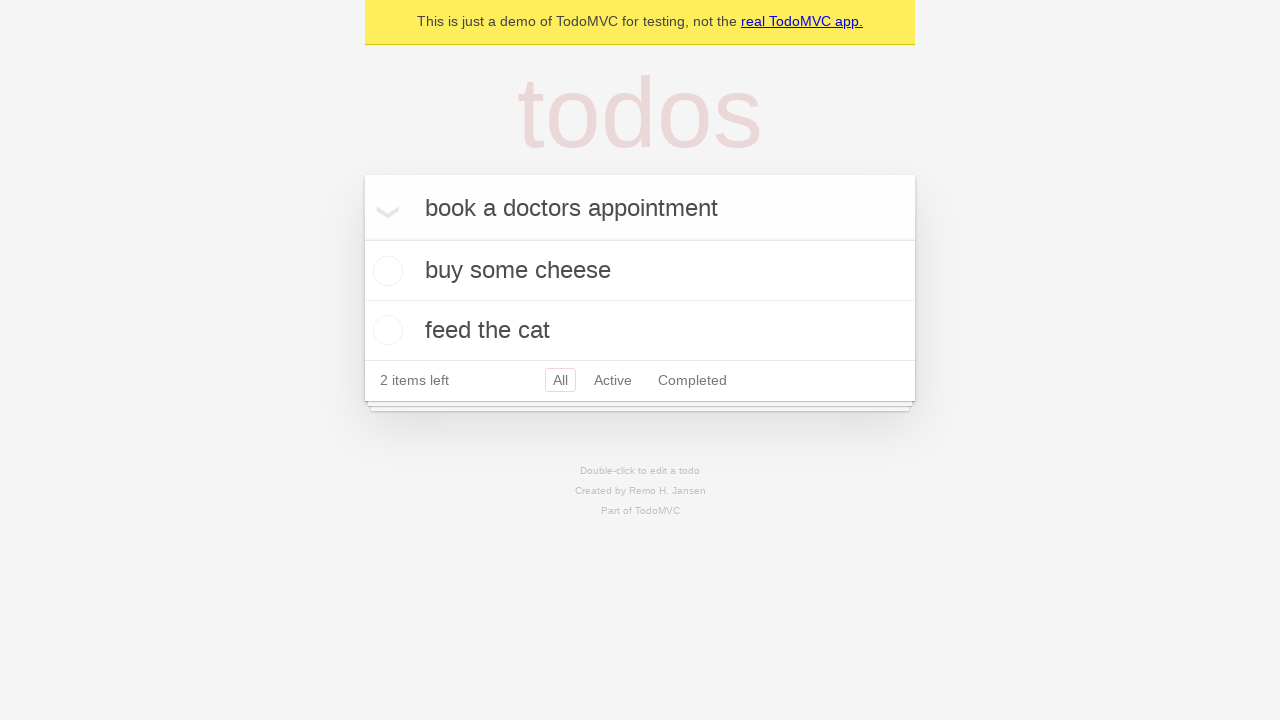

Pressed Enter to add todo 'book a doctors appointment' on internal:attr=[placeholder="What needs to be done?"i]
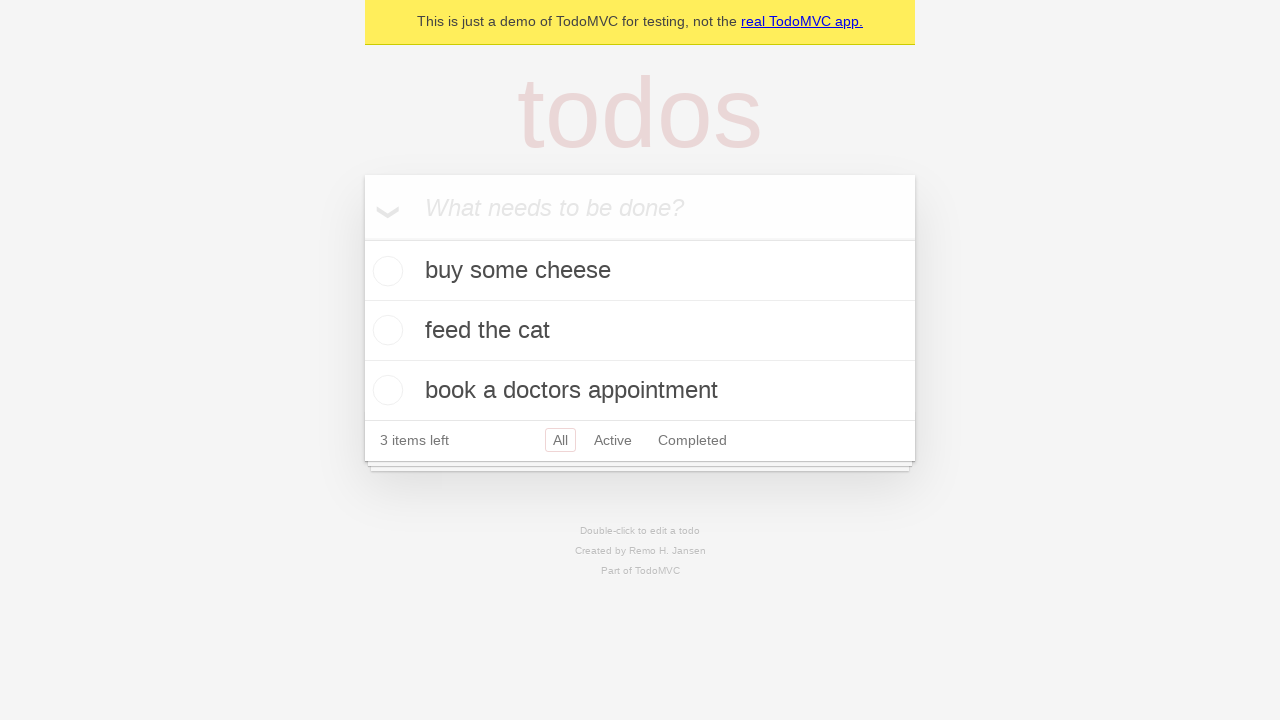

Waited for all 3 todo items to be added
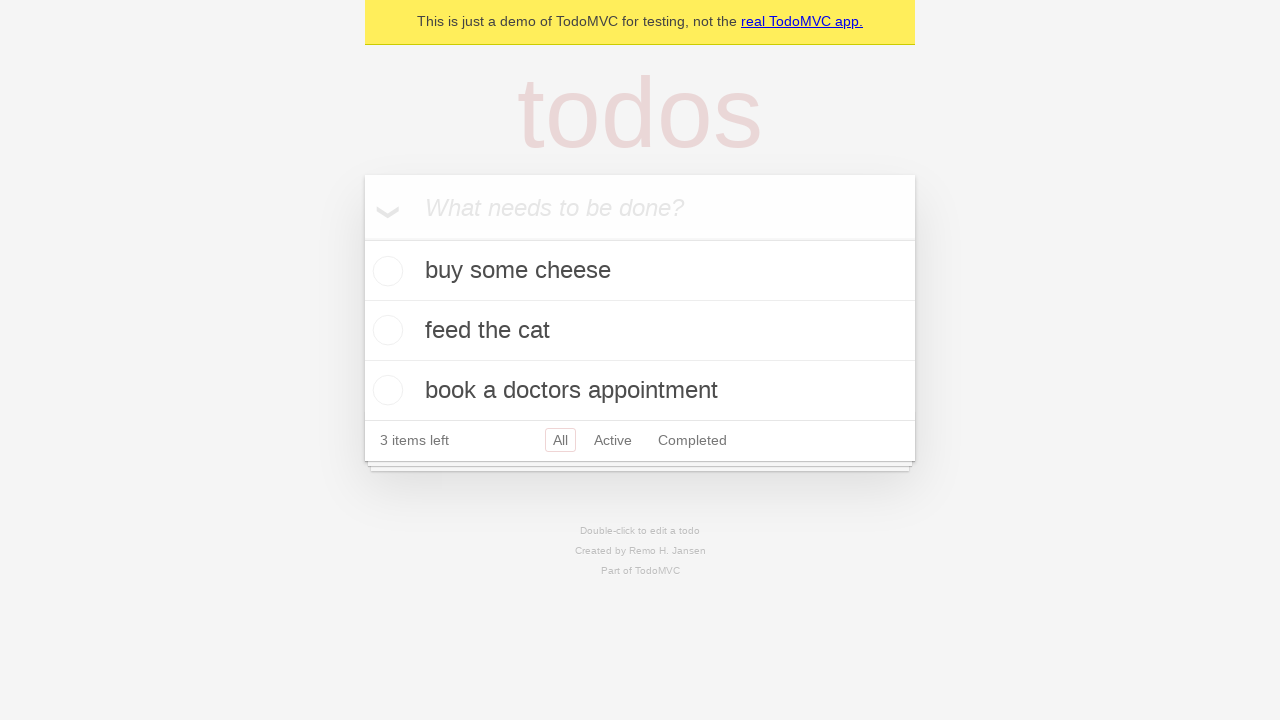

Checked the 'Mark all as complete' checkbox at (362, 238) on internal:label="Mark all as complete"i
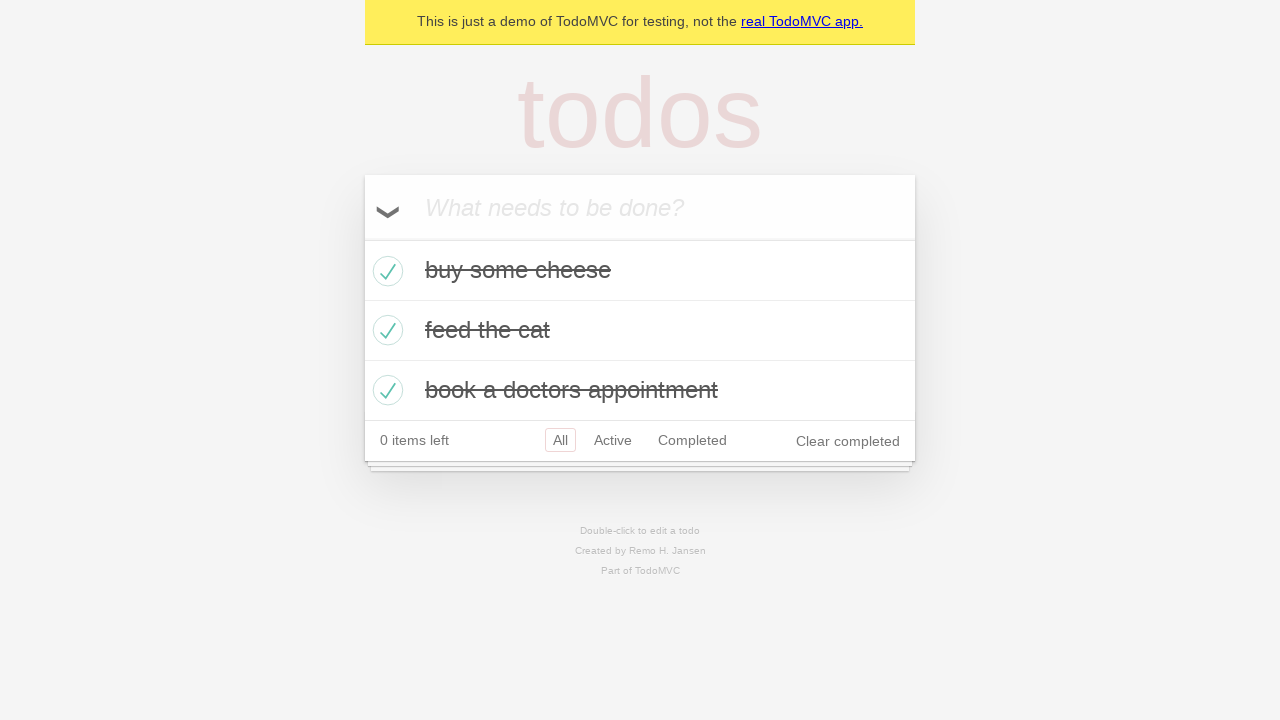

Unchecked the first todo item at (385, 271) on internal:testid=[data-testid="todo-item"s] >> nth=0 >> internal:role=checkbox
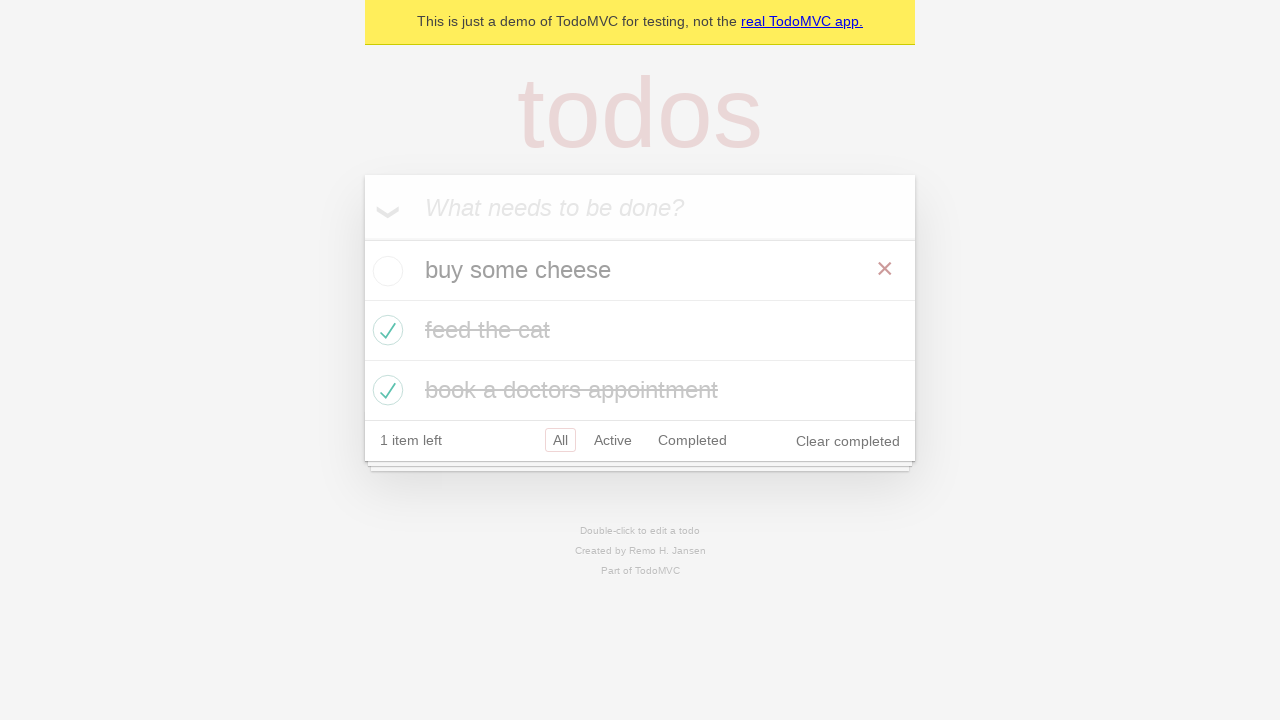

Checked the first todo item again at (385, 271) on internal:testid=[data-testid="todo-item"s] >> nth=0 >> internal:role=checkbox
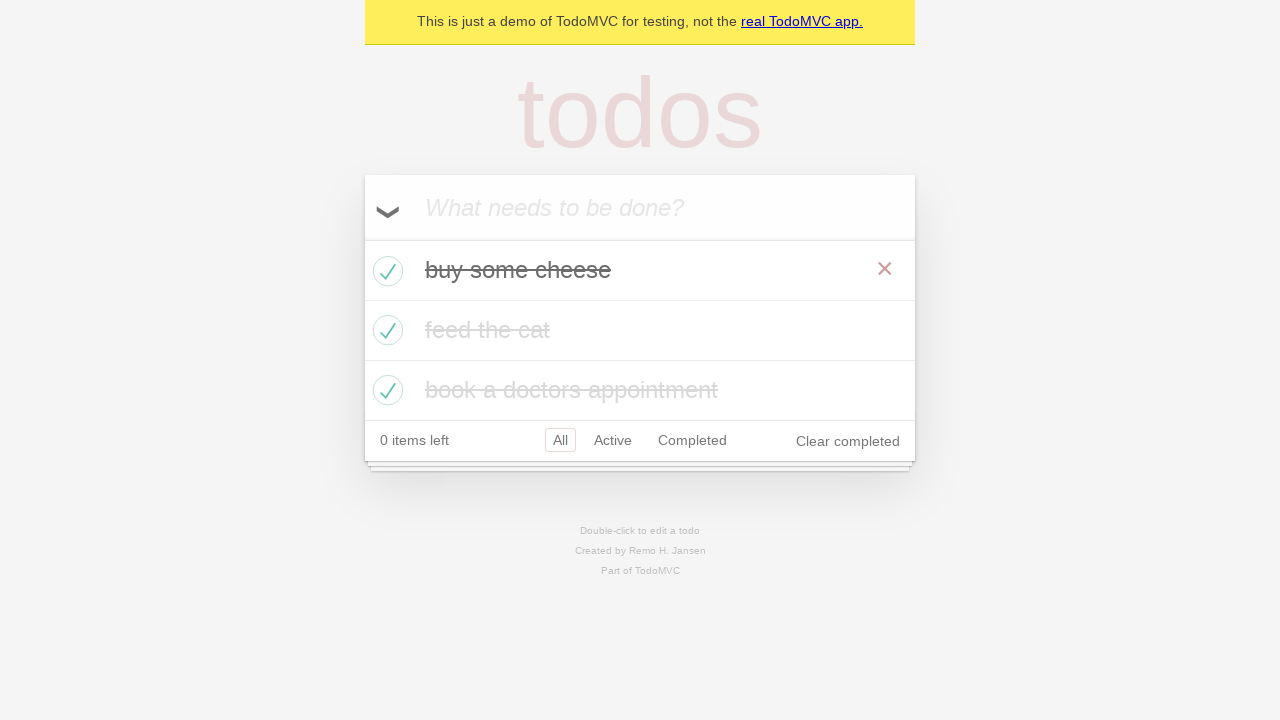

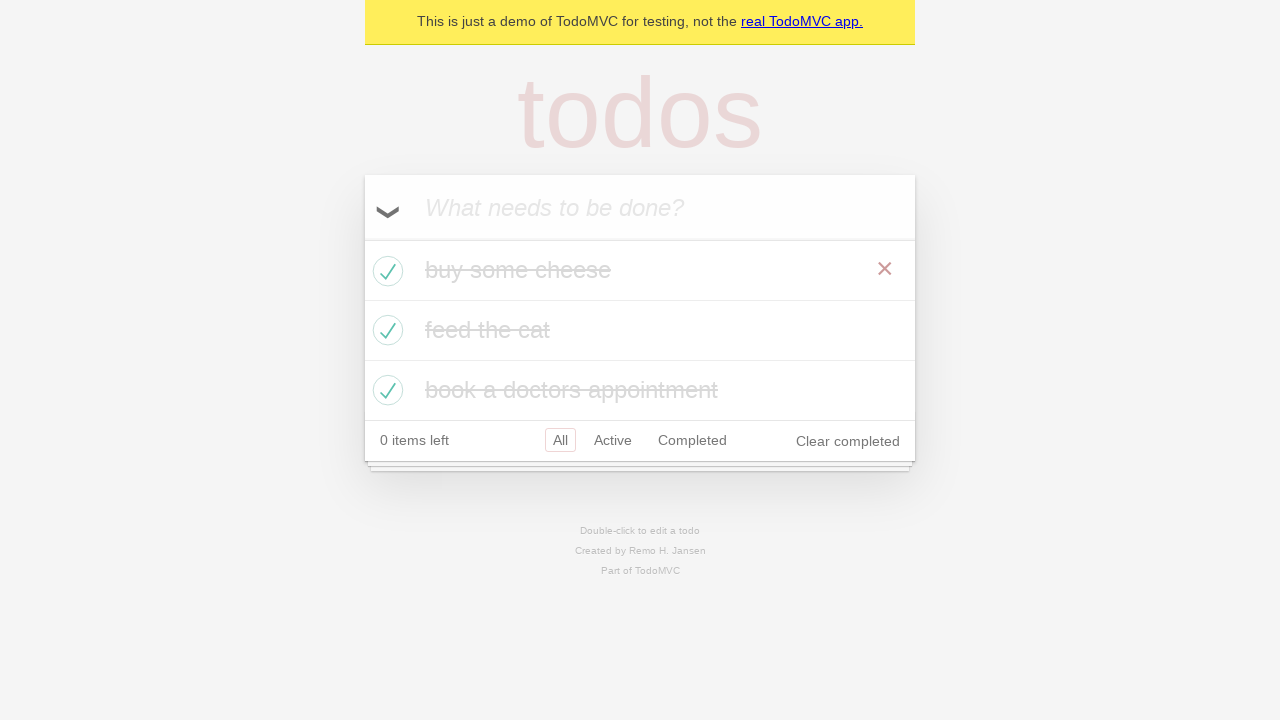